Tests a web form by entering text into a text box, clicking the submit button, and verifying the success message is displayed

Starting URL: https://www.selenium.dev/selenium/web/web-form.html

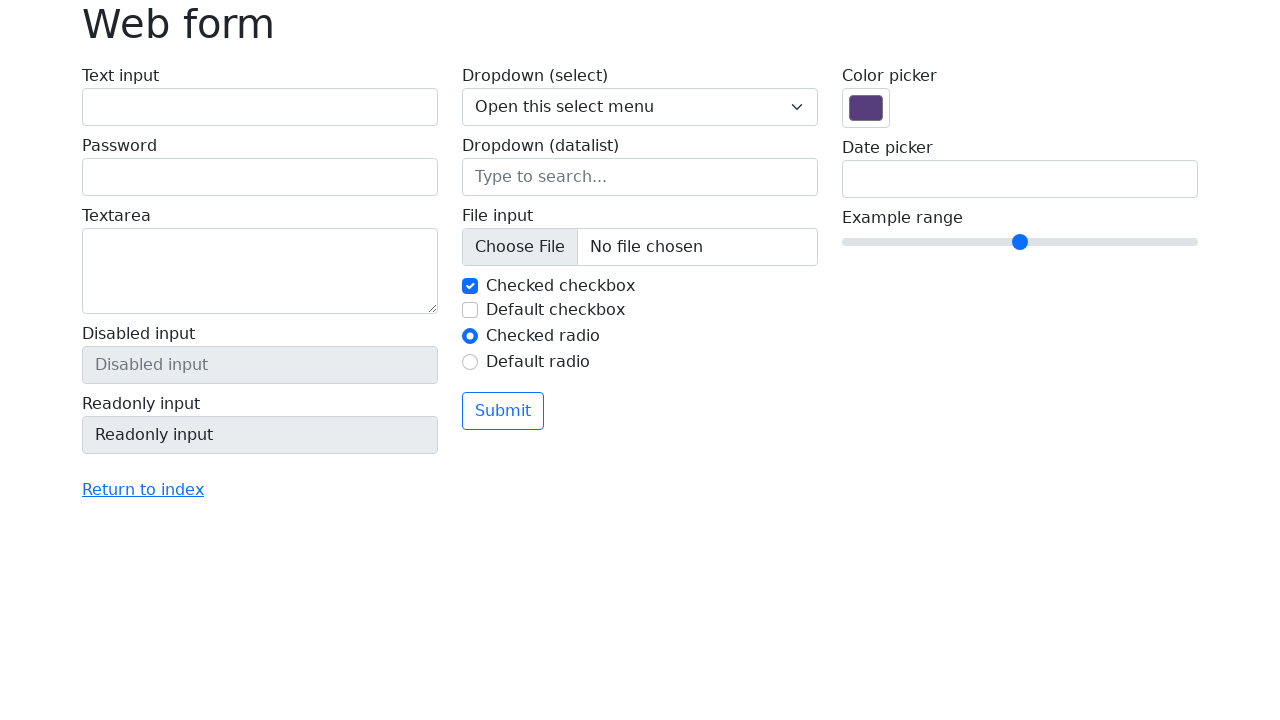

Filled text box with 'Selenium' on input[name='my-text']
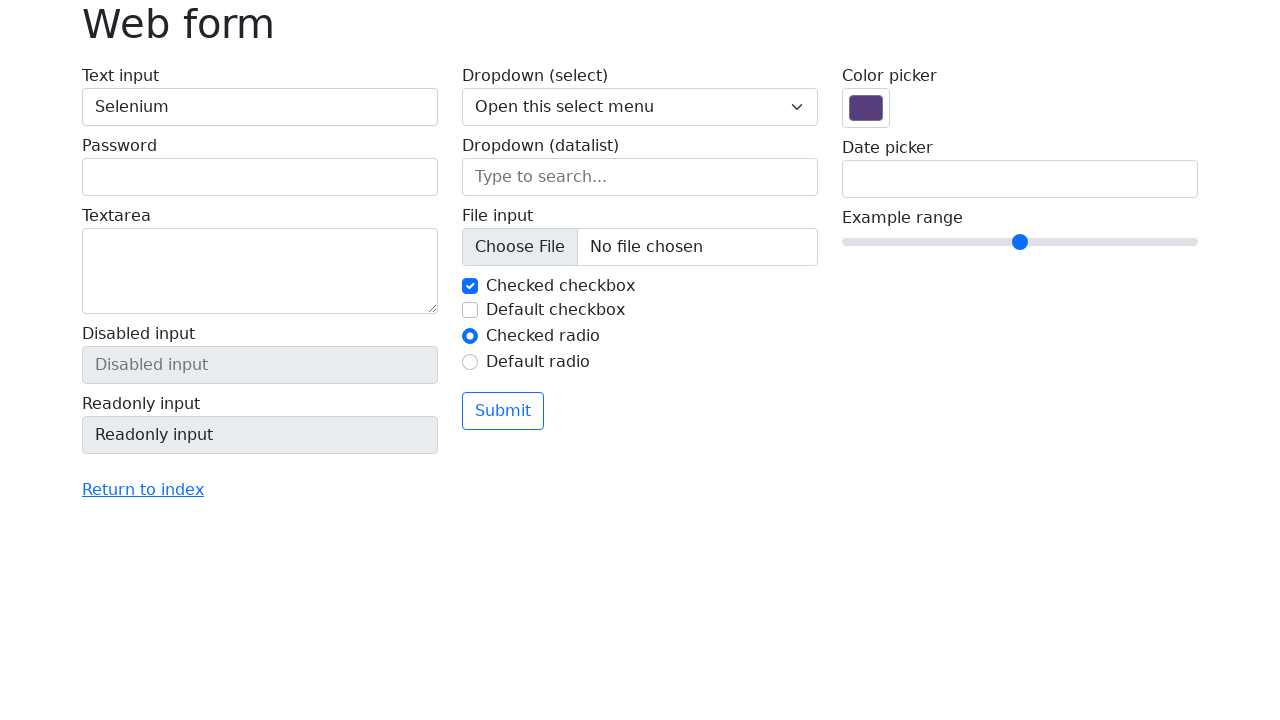

Clicked submit button at (503, 411) on button
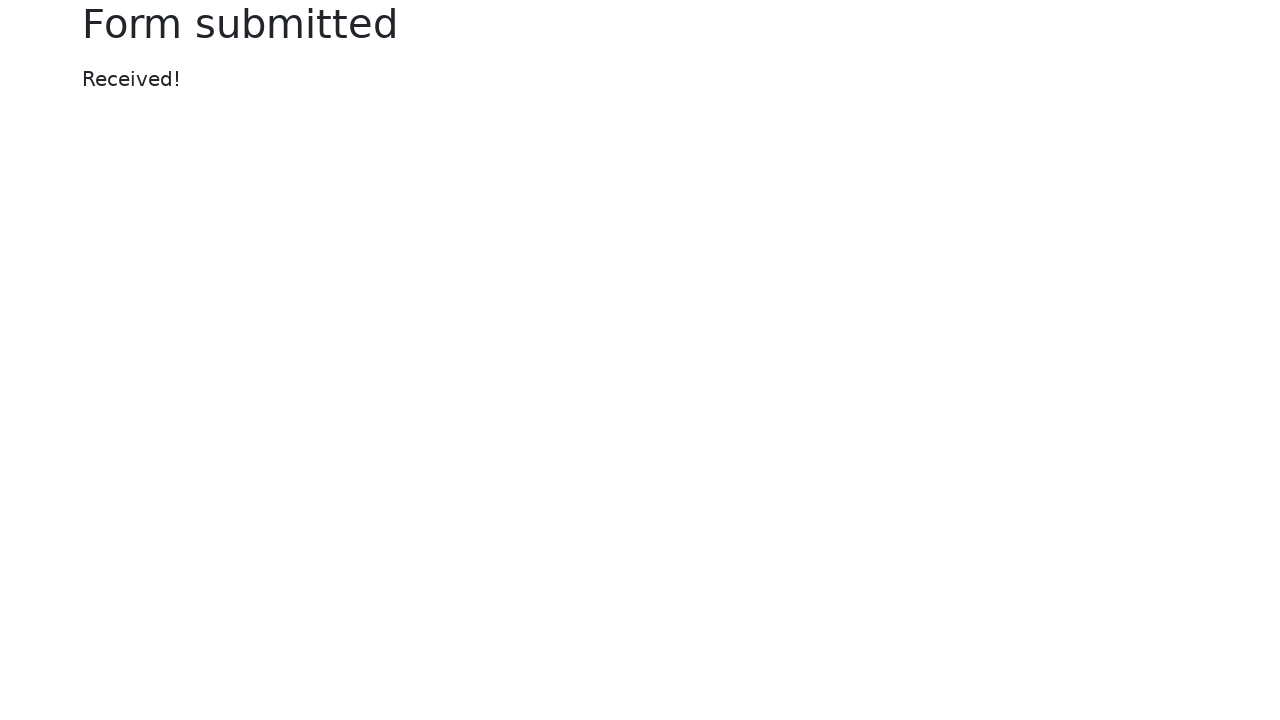

Success message element appeared
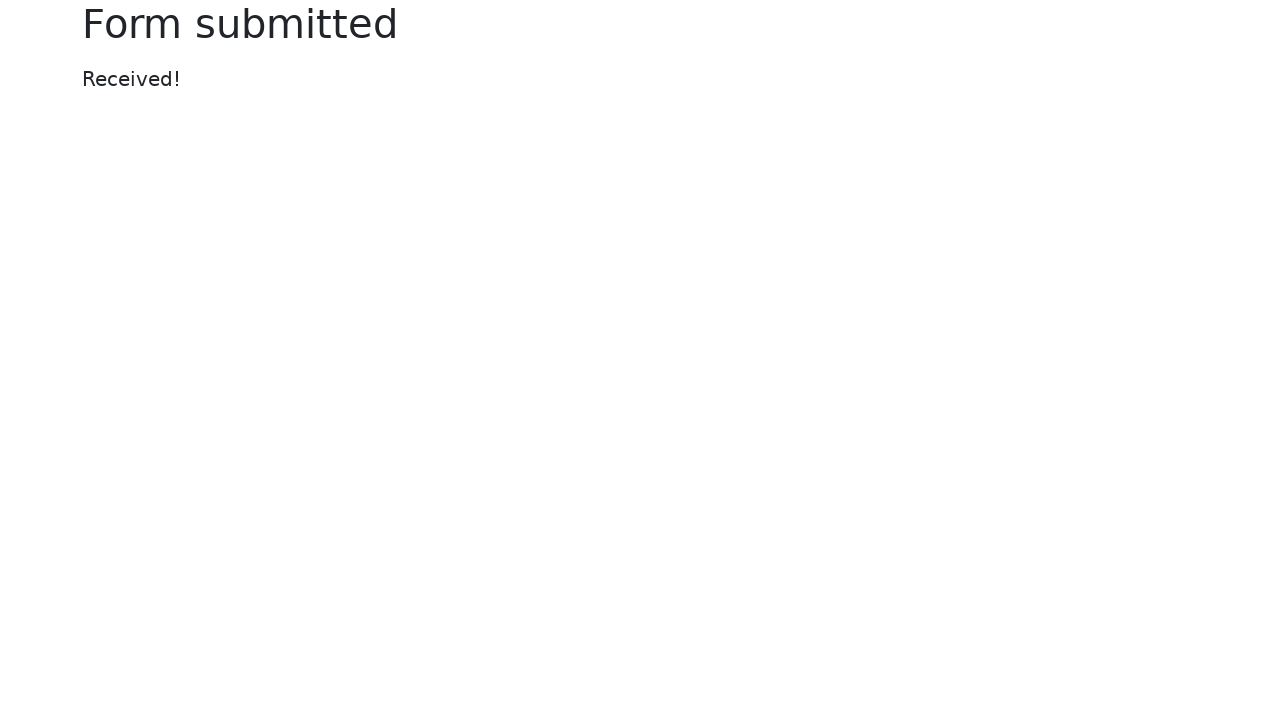

Located success message element
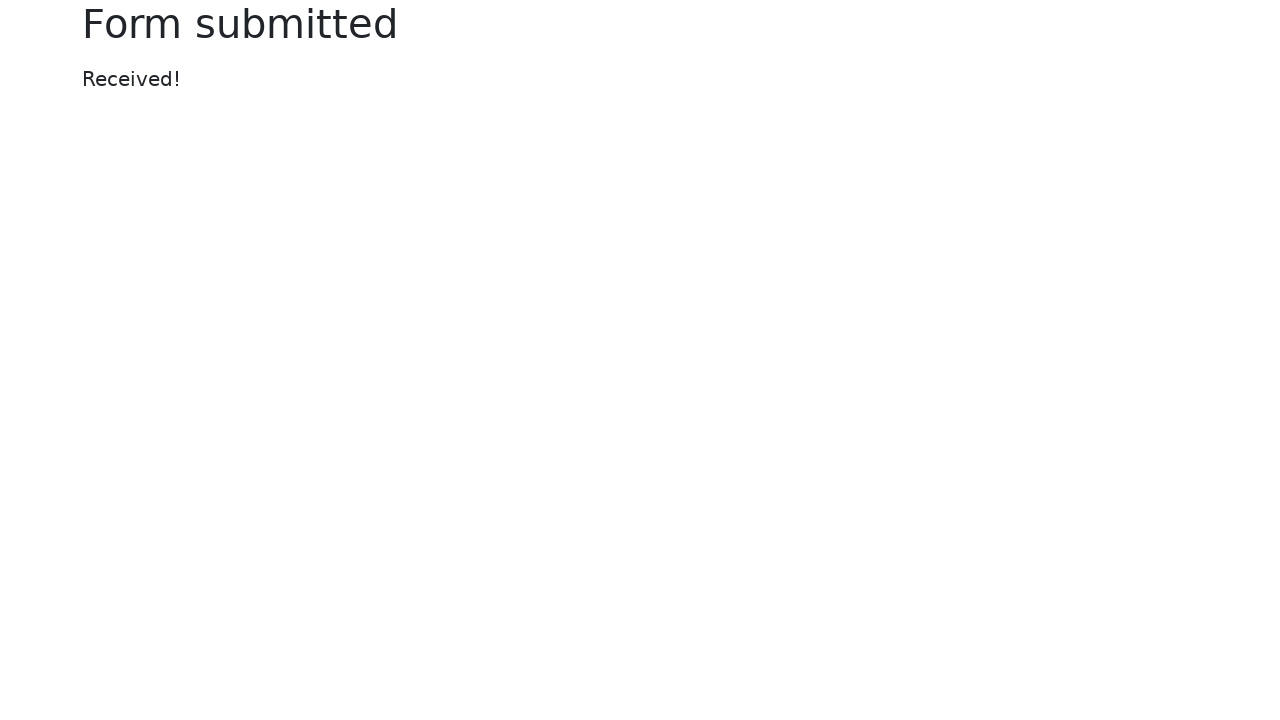

Verified success message displays 'Received!'
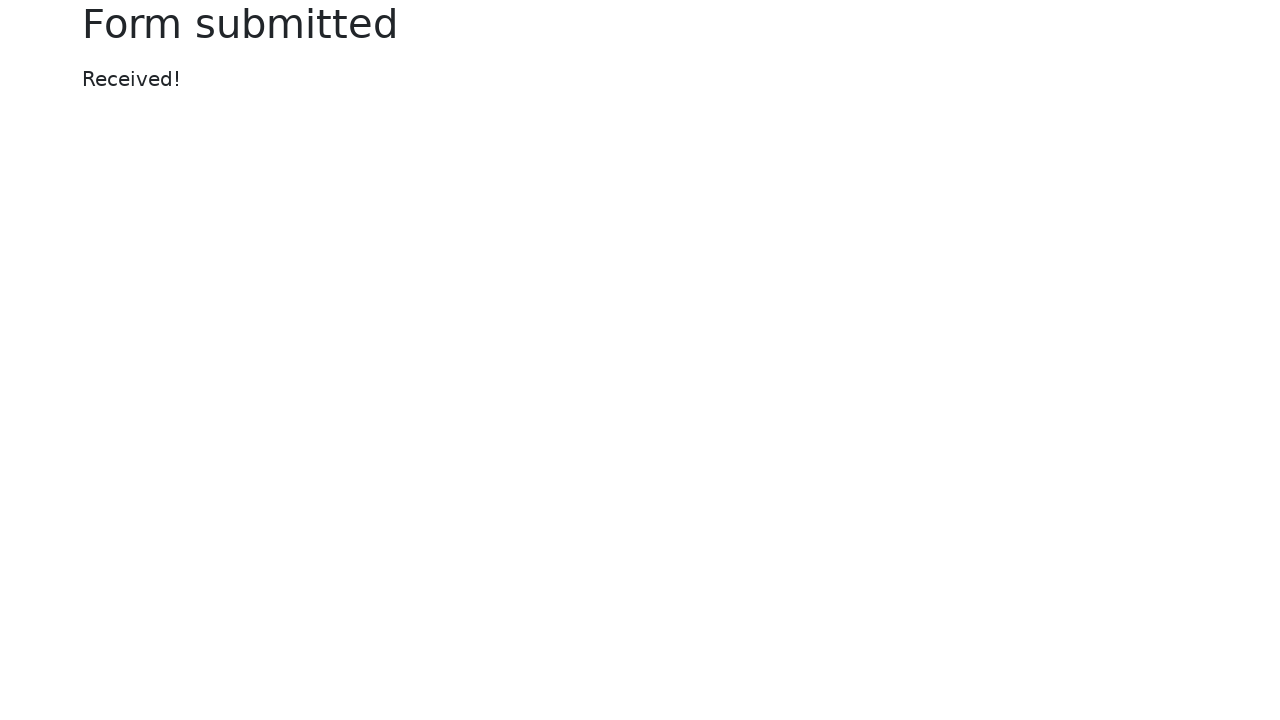

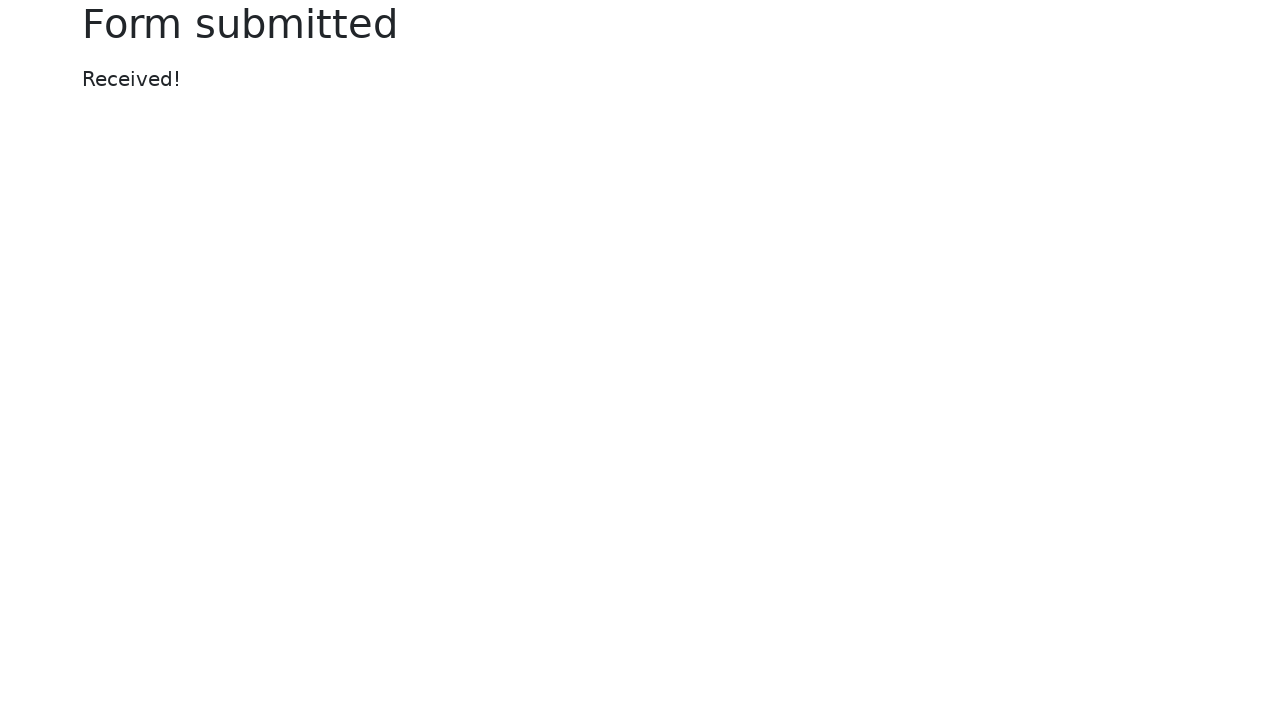